Tests the archive data retrieval form by selecting a month and year from dropdowns and clicking the submit button to load archived network data.

Starting URL: https://tso.nbpower.com/Public/fr/system_information_archive.aspx

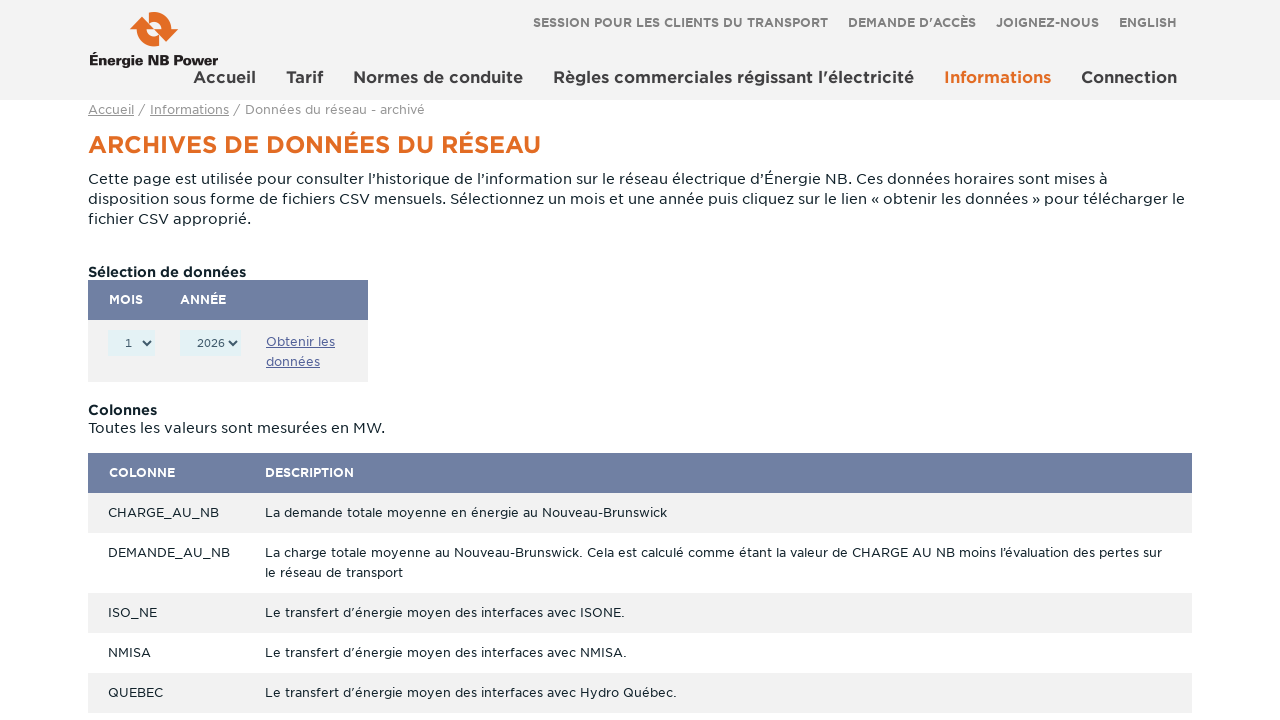

Selected March (month 3) from the month dropdown on select[name='ctl00$cphMainContent$ddlMonth']
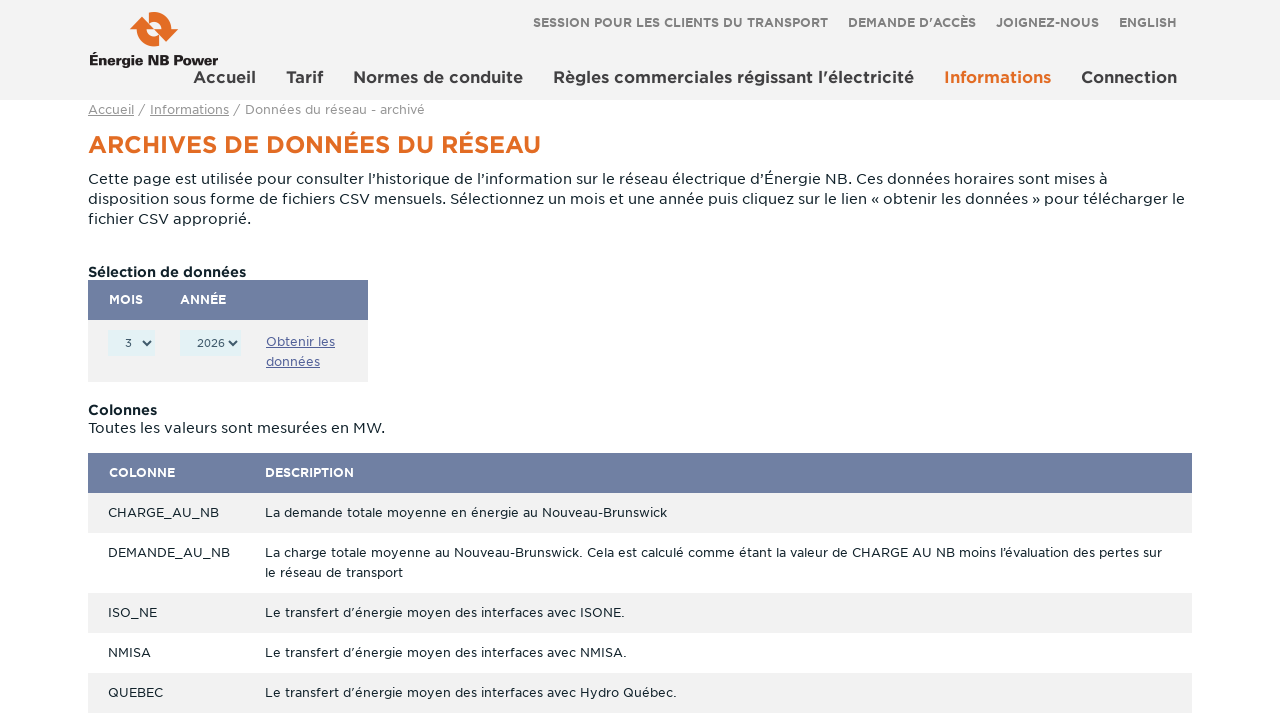

Selected 2022 from the year dropdown on select[name='ctl00$cphMainContent$ddlYear']
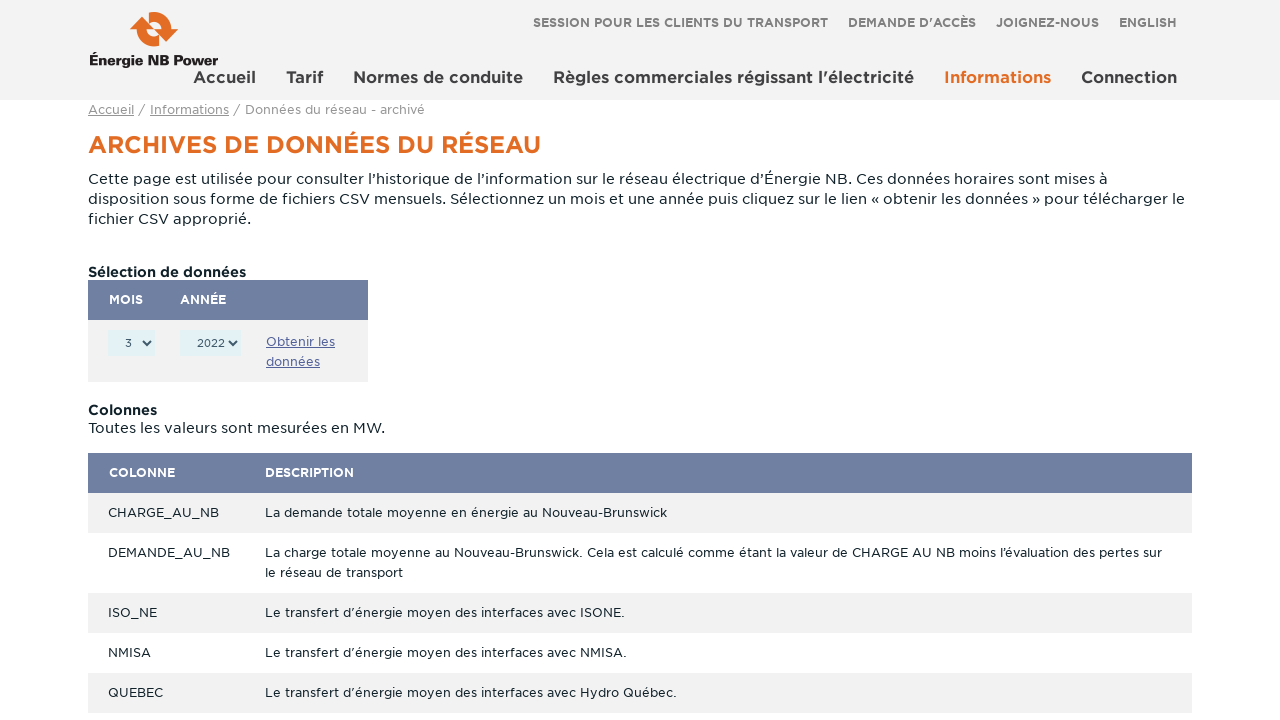

Clicked the Get Data button to retrieve archived network data at (300, 342) on #ctl00_cphMainContent_lbGetData
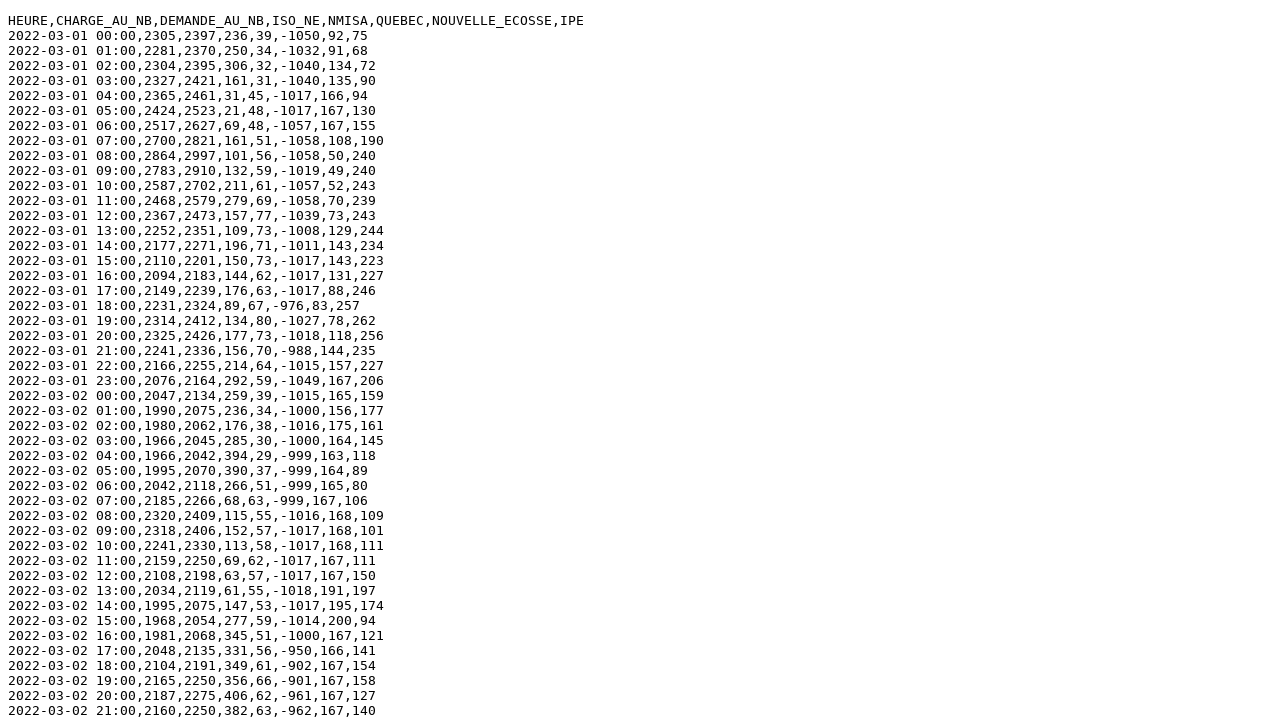

Page finished loading with archived data results
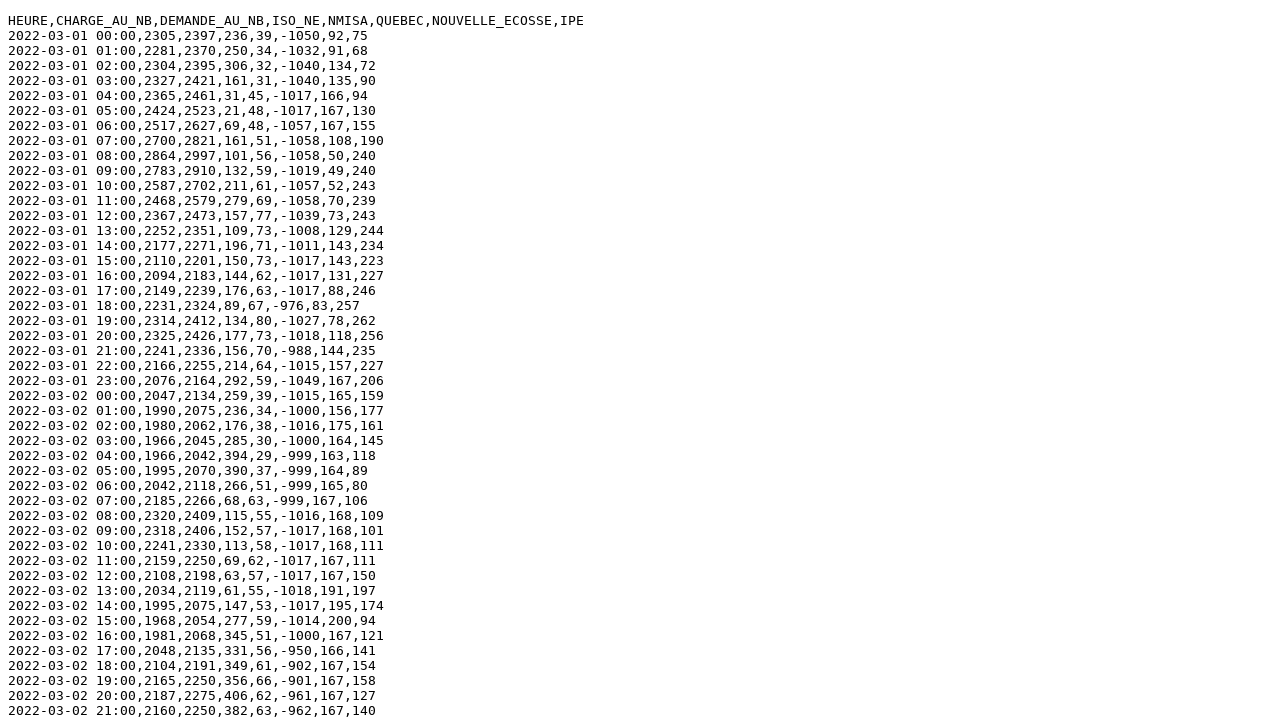

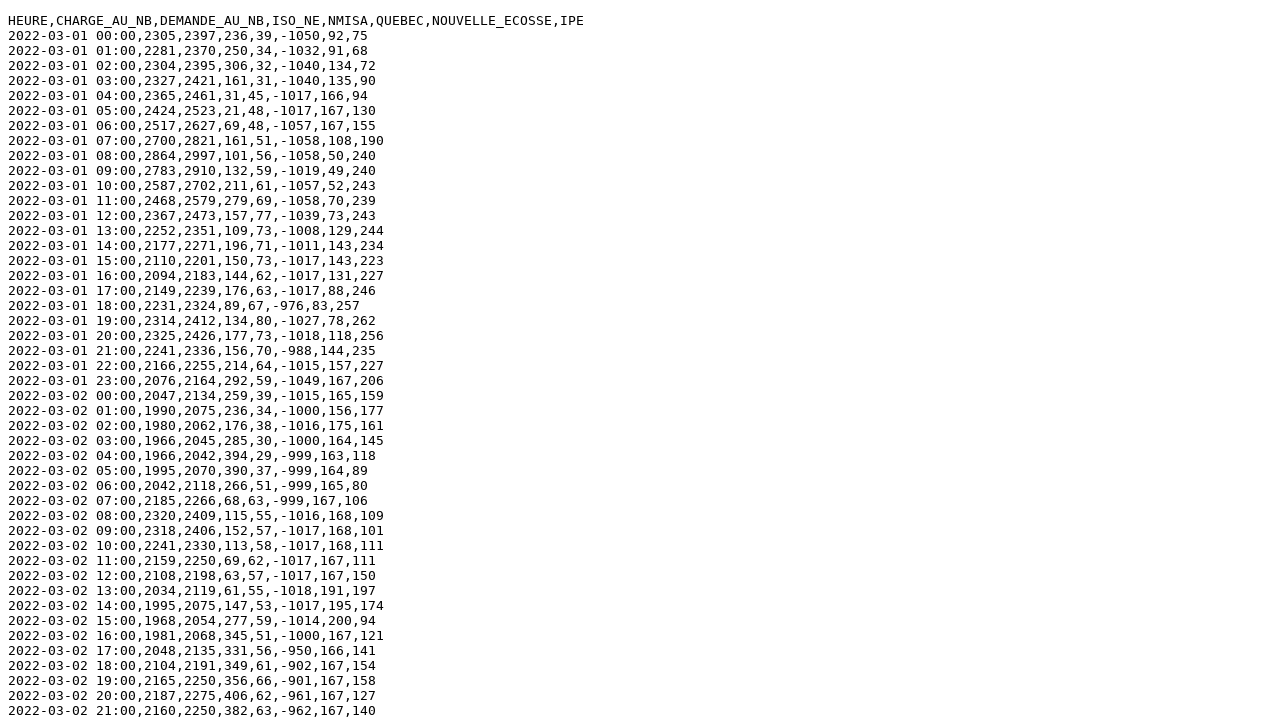